Tests scrollbar functionality by clicking a hidden button that requires scrolling.

Starting URL: http://uitestingplayground.com/scrollbars

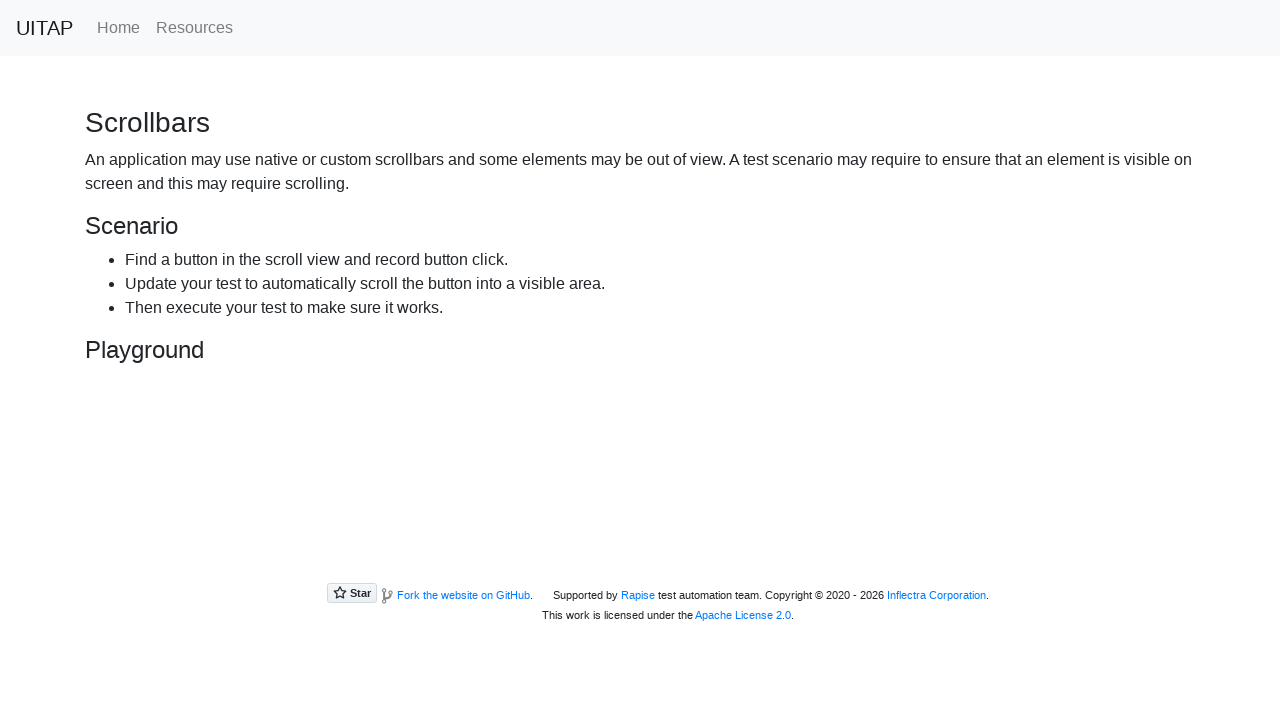

Clicked the hidden button that required scrolling at (234, 448) on xpath=//button[@id="hidingButton"]
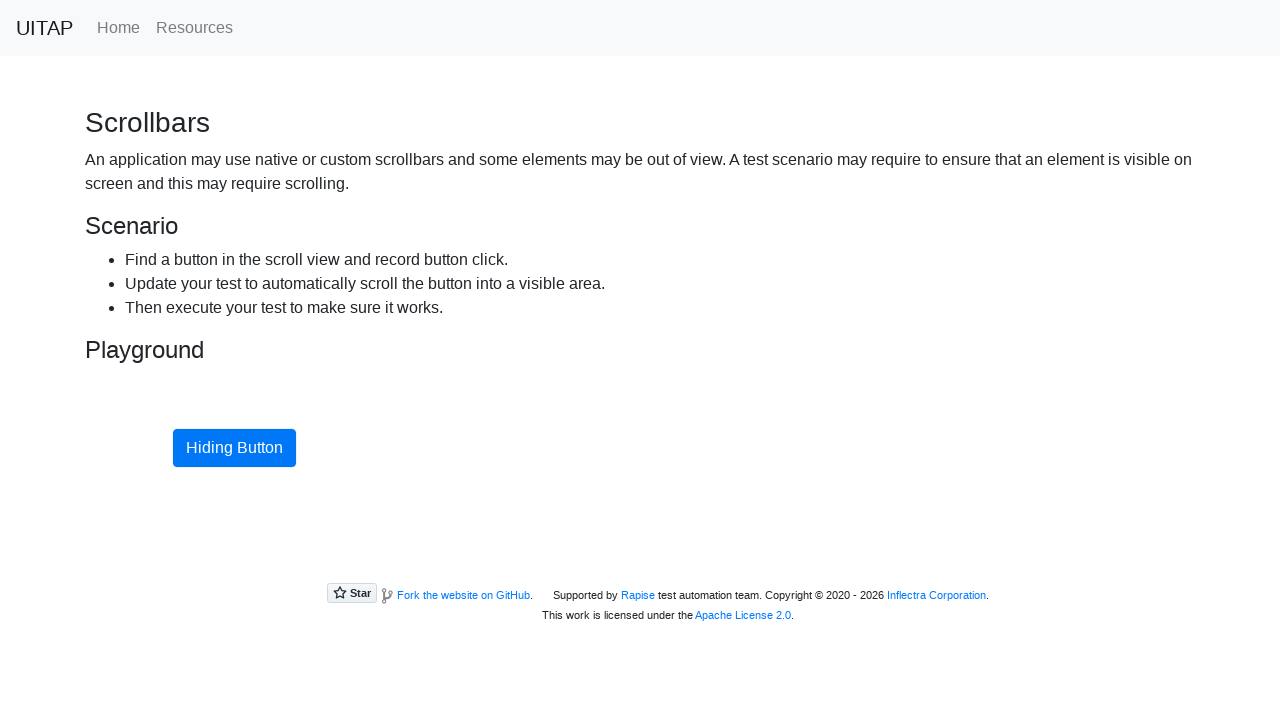

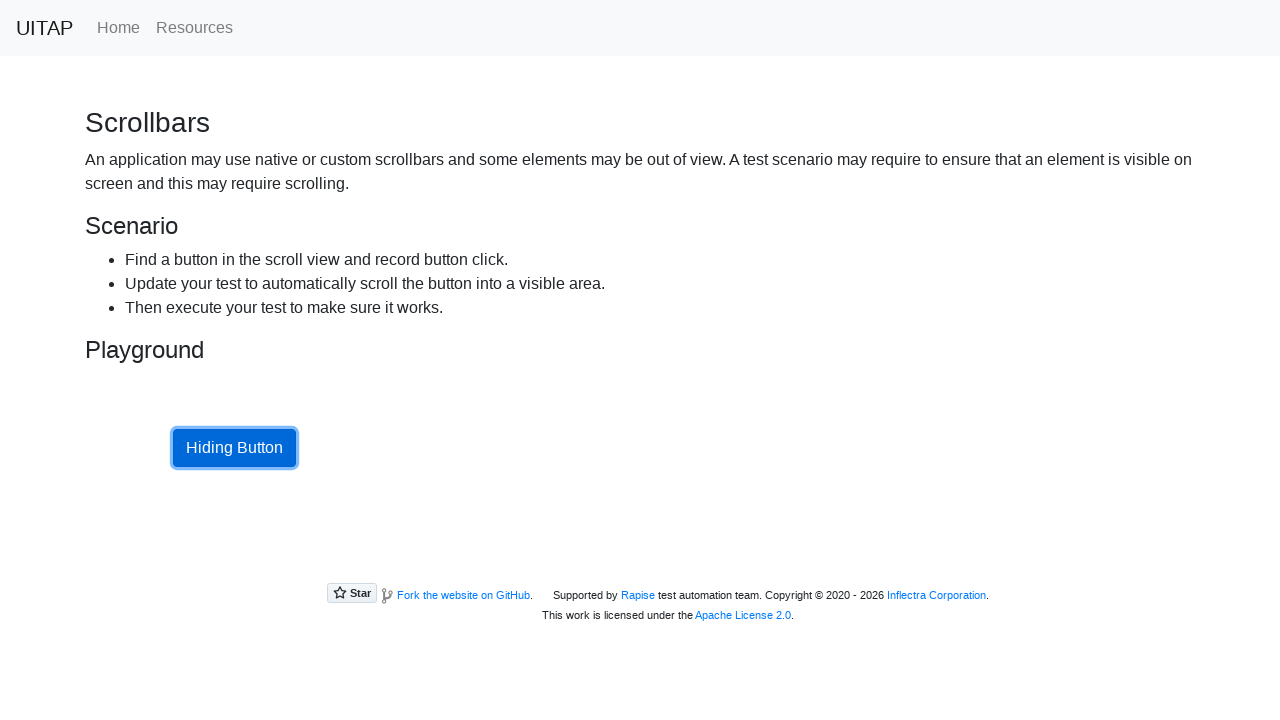